Verifies that the main navigation link contains the expected text "useMango DemoWebsite"

Starting URL: https://practise.usemango.co.uk

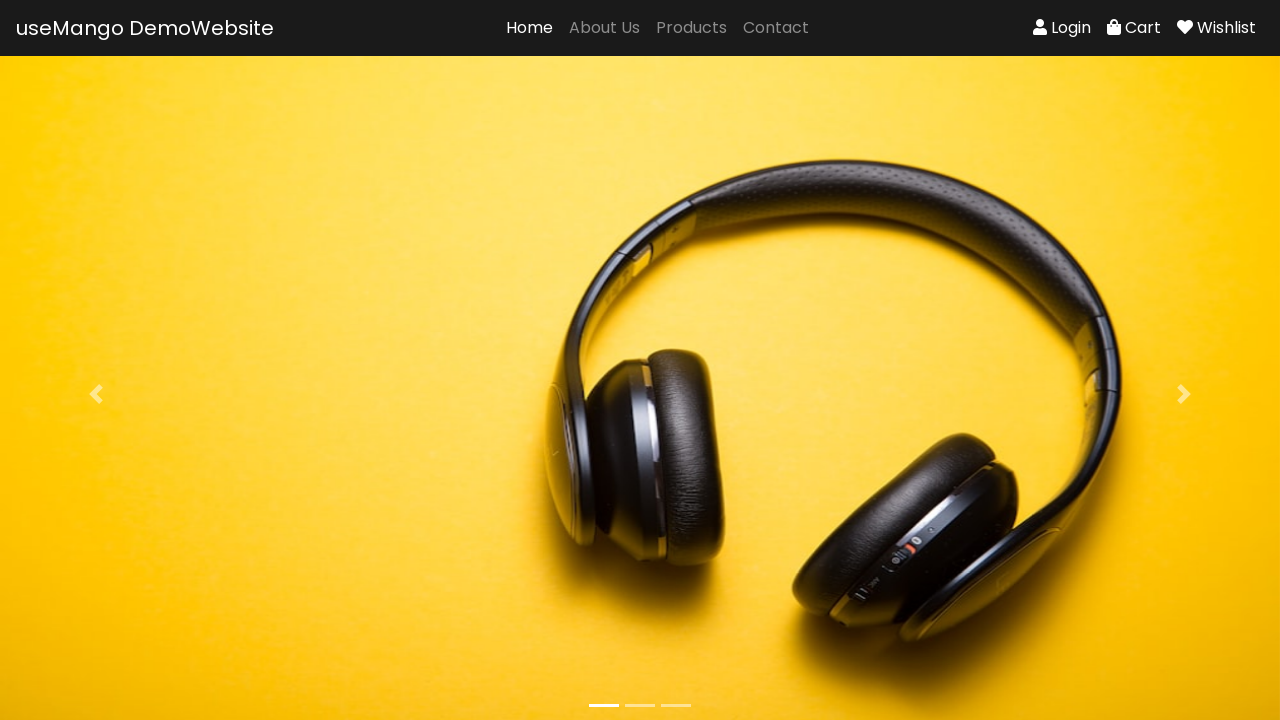

Navigation link element loaded and ready
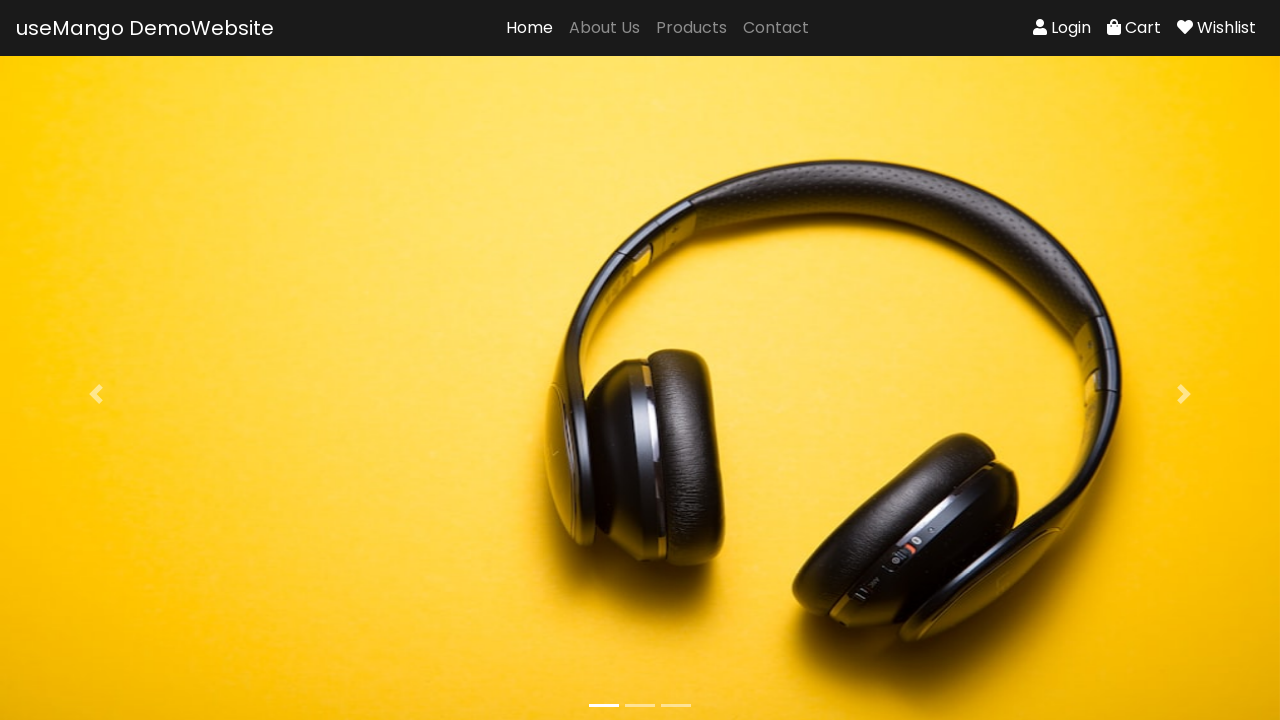

Verified navigation link contains expected text 'useMango DemoWebsite'
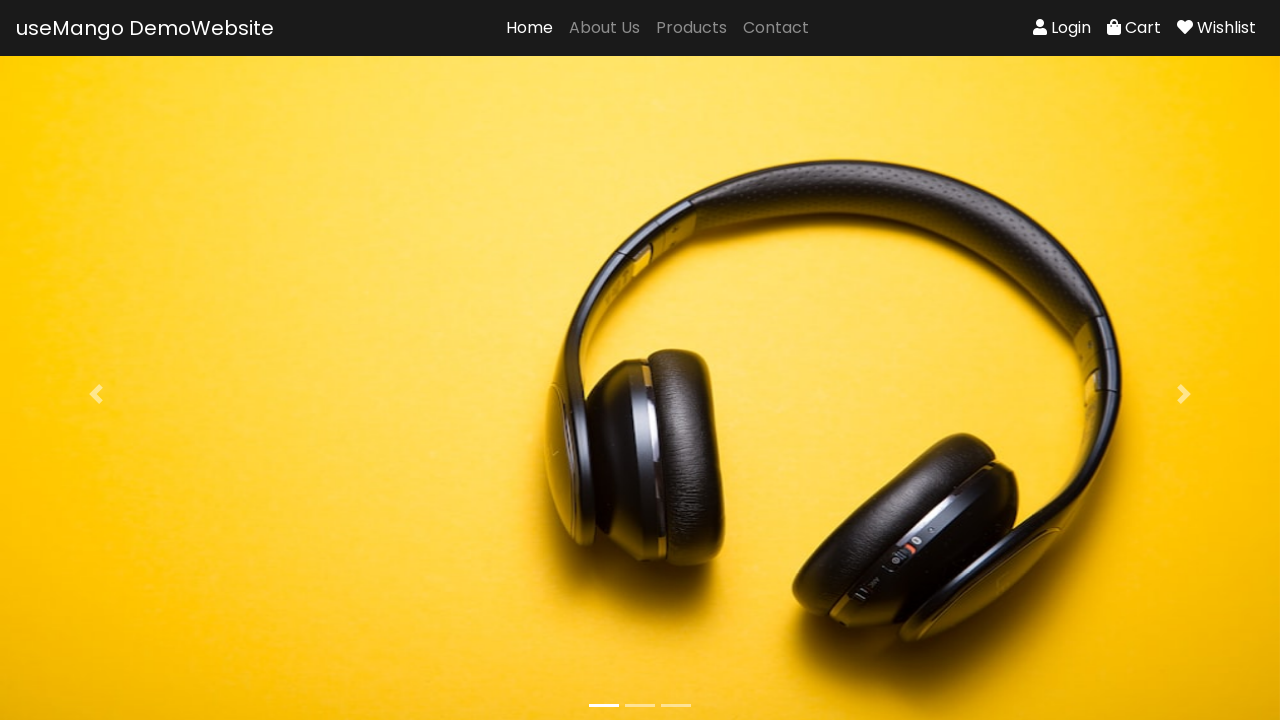

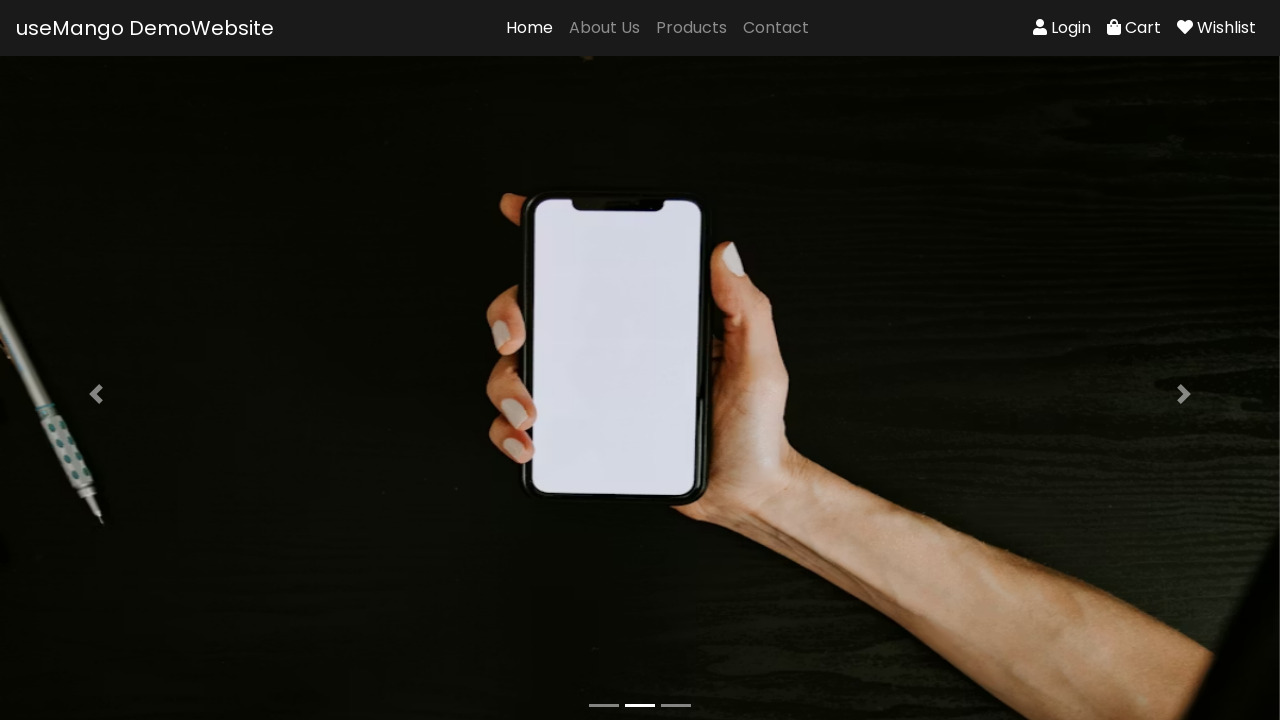